Tests opening a new window by clicking the window button and verifying the content in the new window

Starting URL: https://demoqa.com/browser-windows

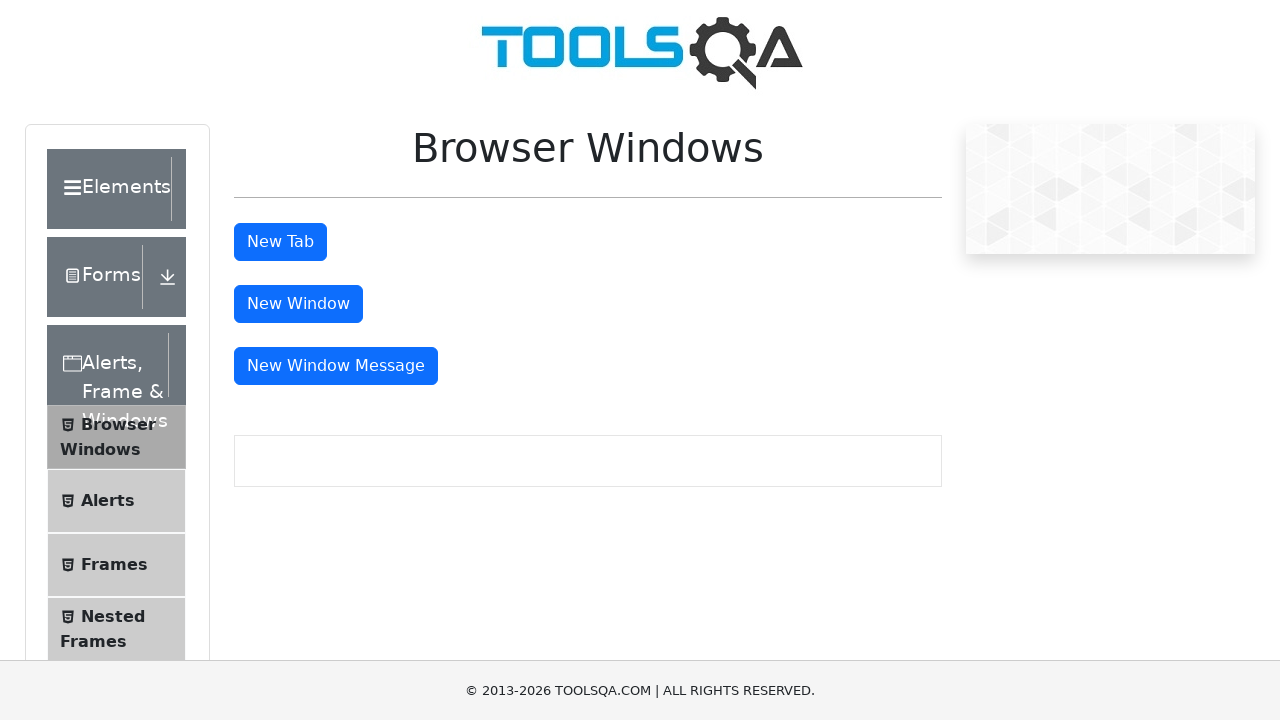

Scrolled down 200 pixels to make window button visible
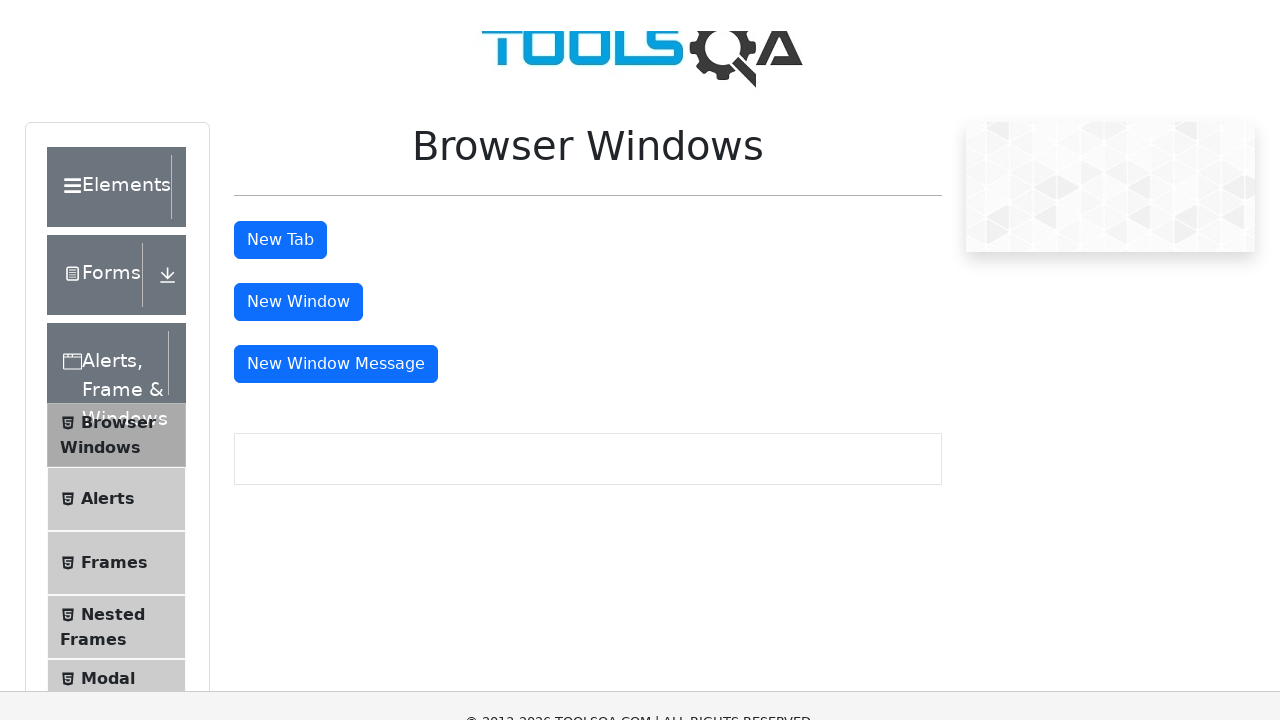

Clicked window button to open new window at (298, 104) on #windowButton
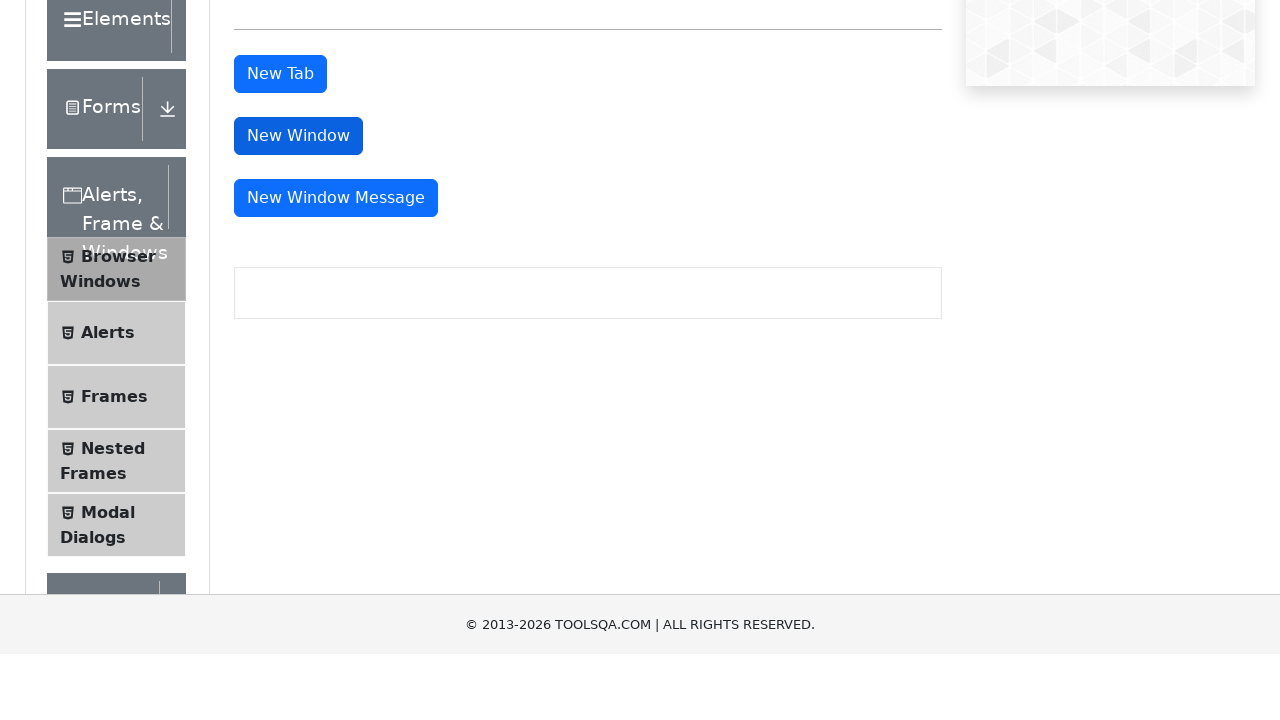

New window opened and sample heading element loaded
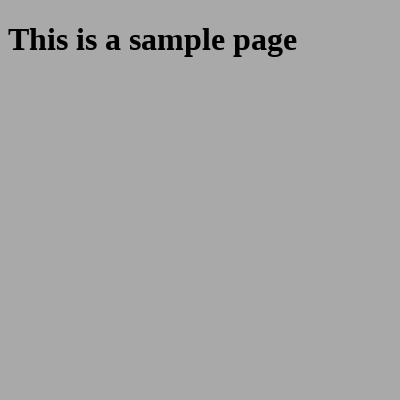

Verified sample heading content is 'This is a sample page'
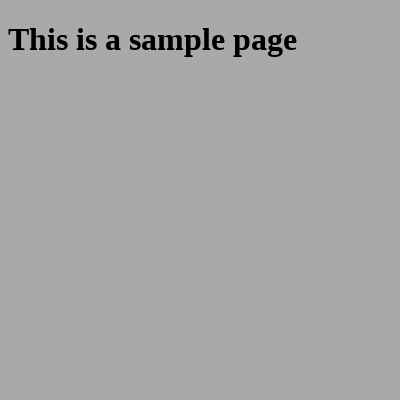

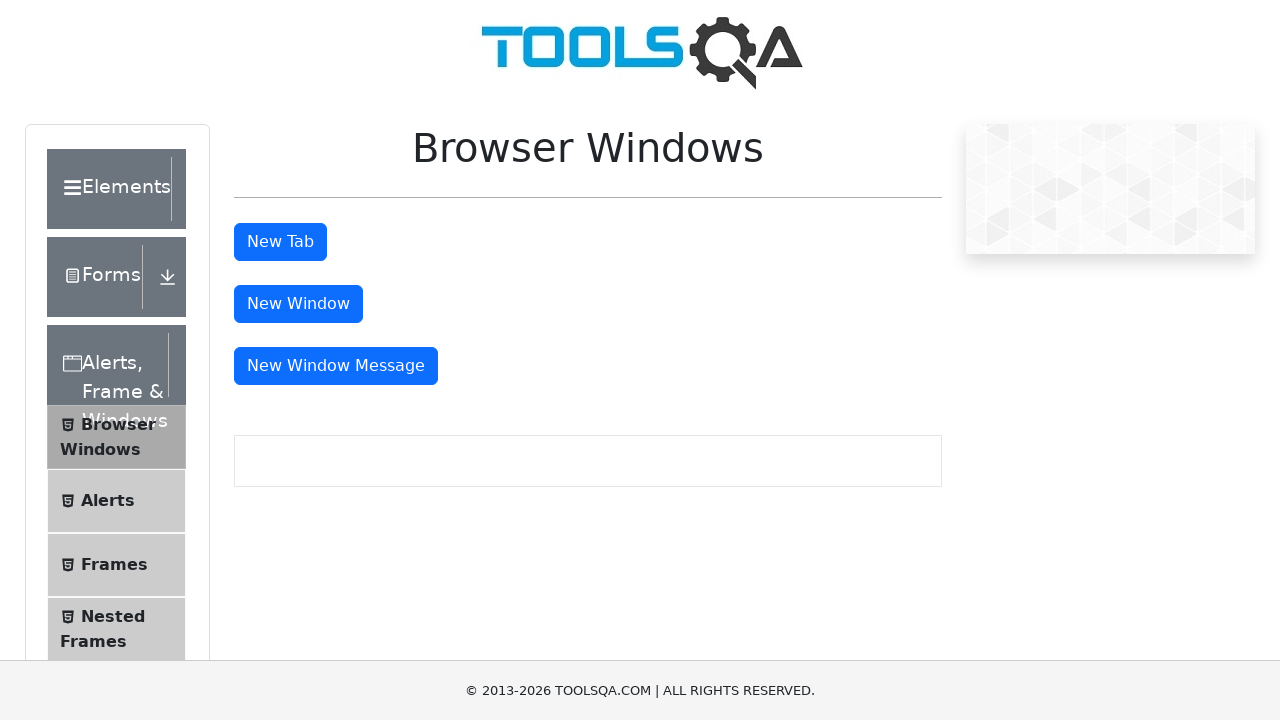